Tests the search filter functionality on a produce offers page by searching for "Potato" and verifying that filtered results match the displayed items

Starting URL: https://rahulshettyacademy.com/seleniumPractise/#/offers

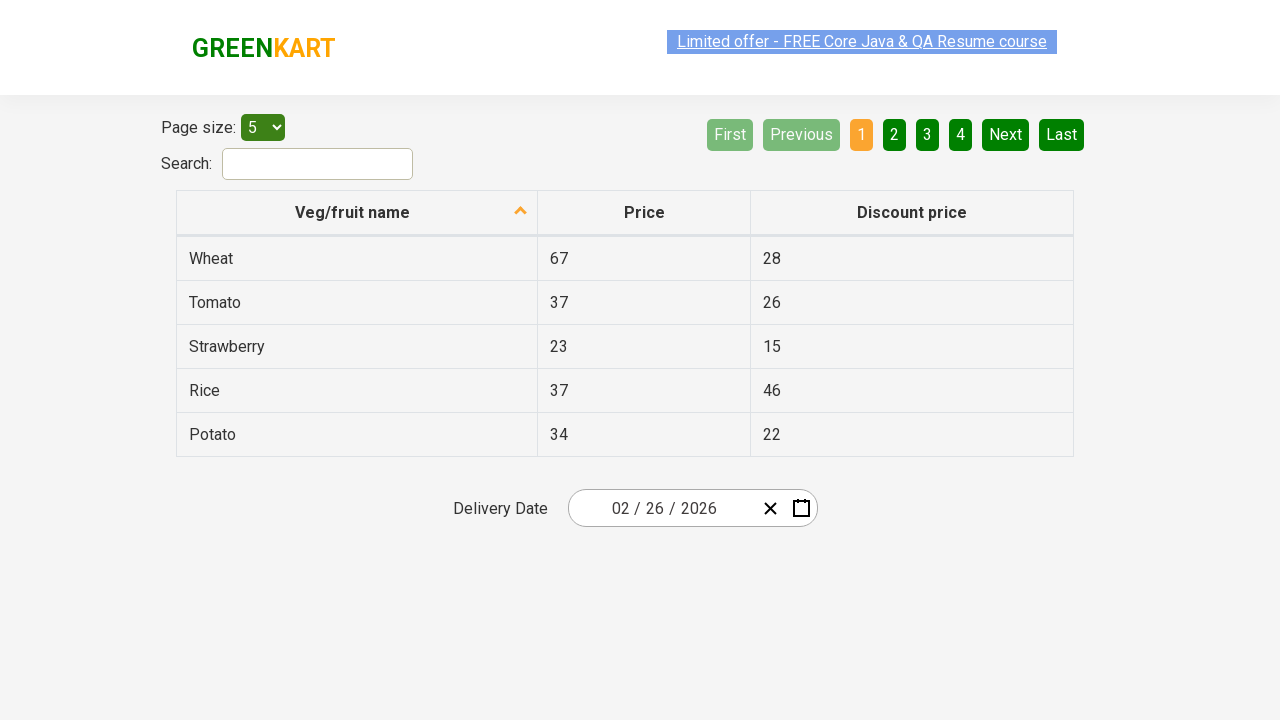

Entered 'Potato' in the search field on #search-field
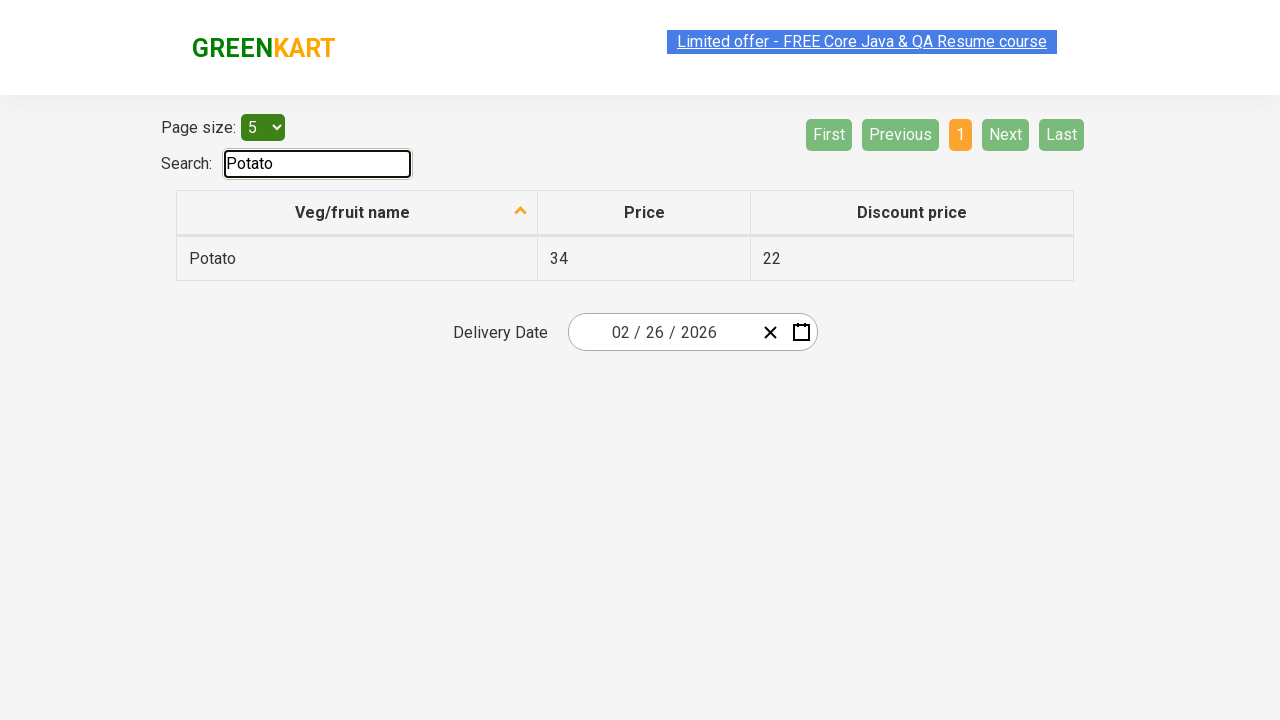

Waited for filter to be applied
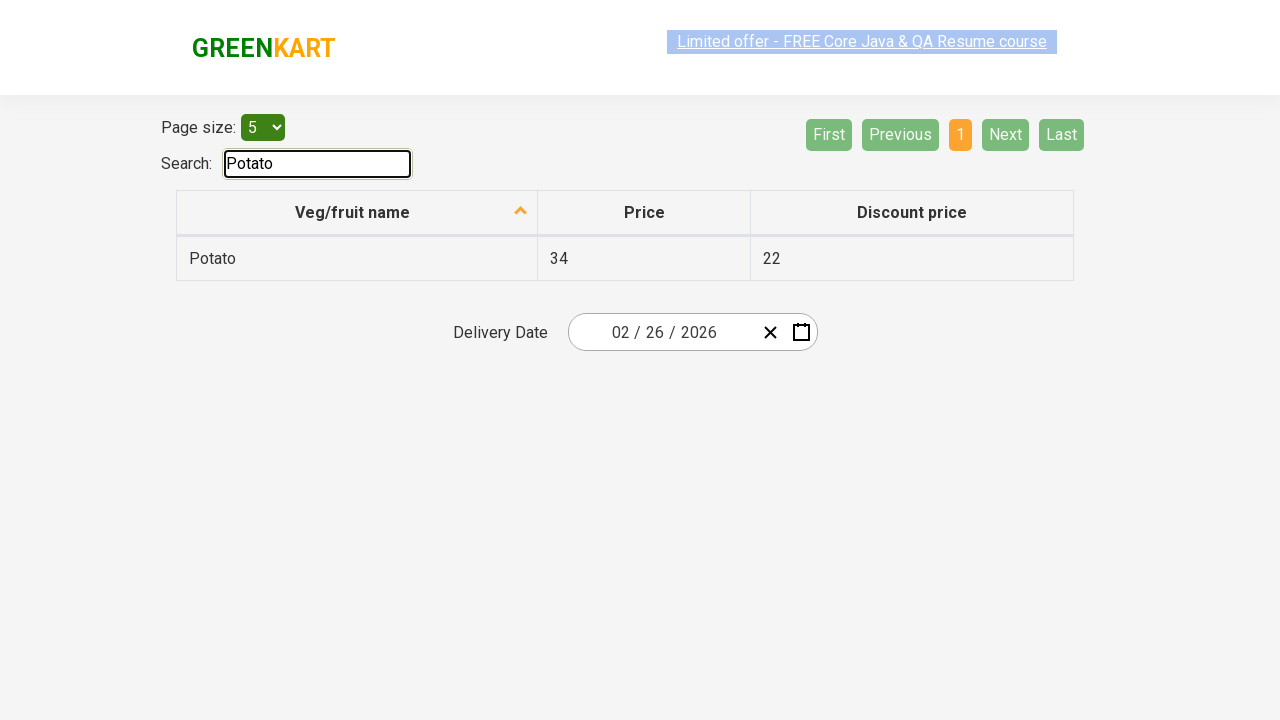

Retrieved filtered items from the table
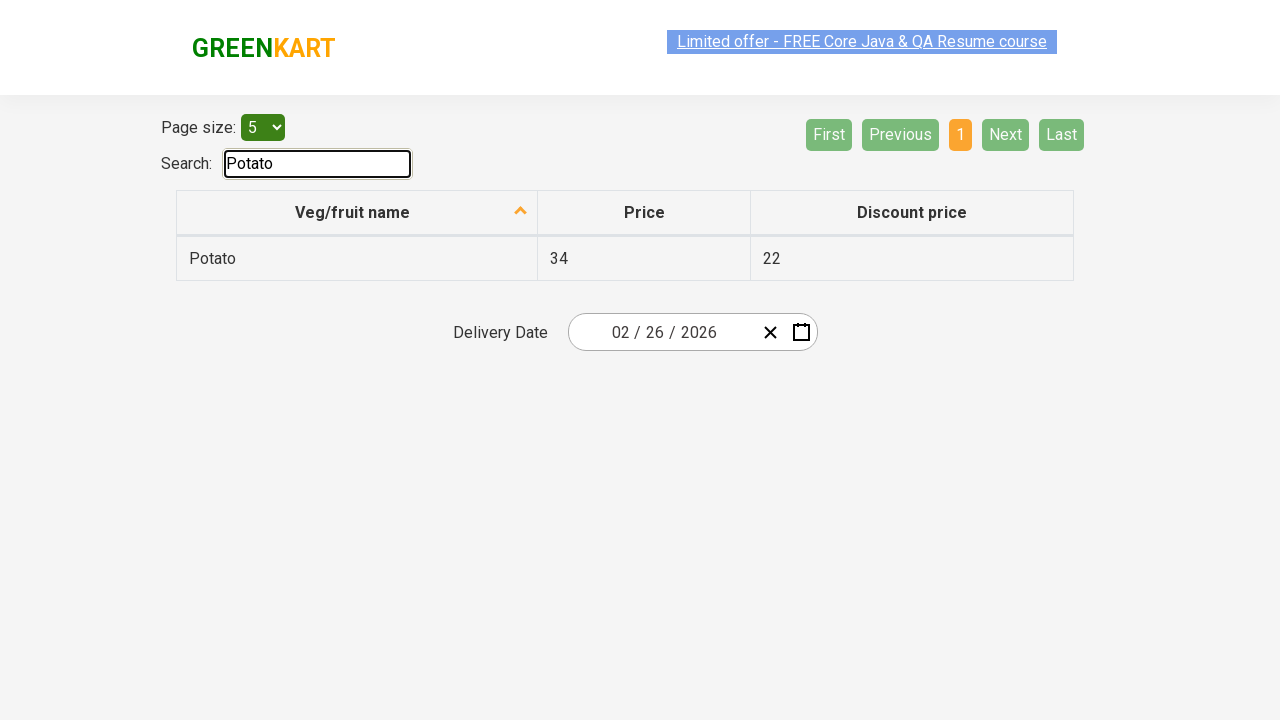

Verified item 'Potato' contains 'Potato'
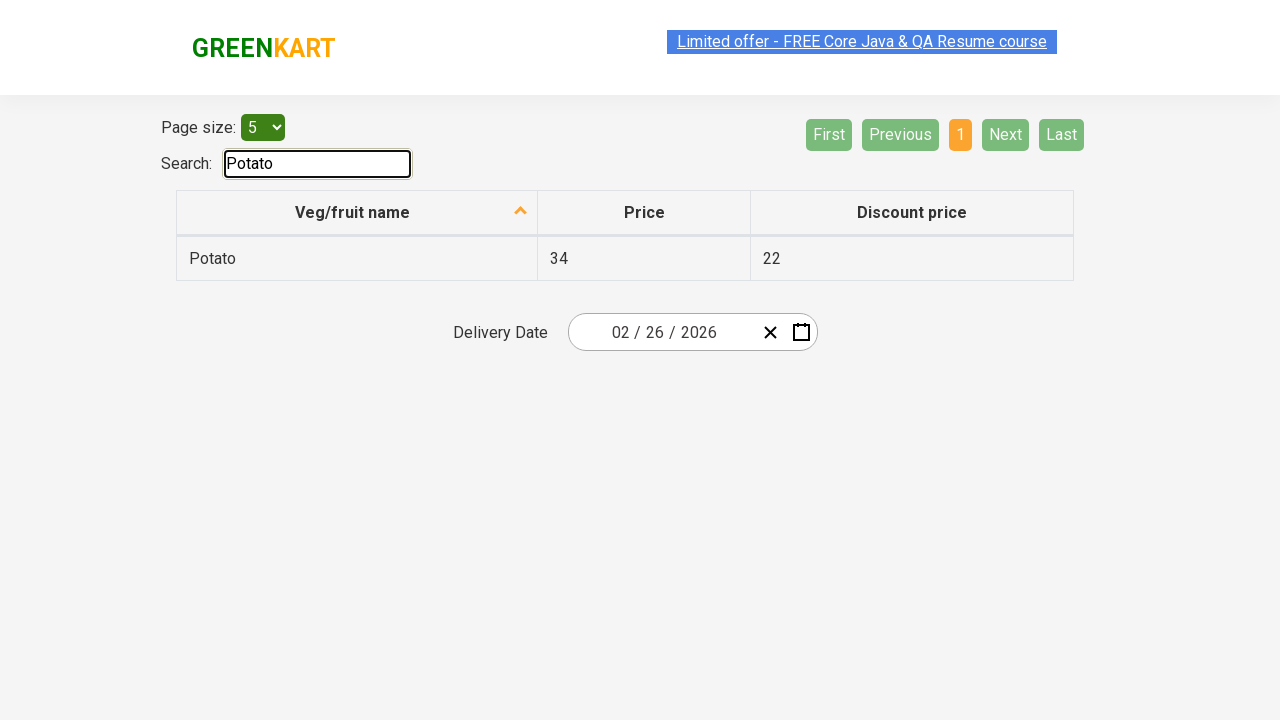

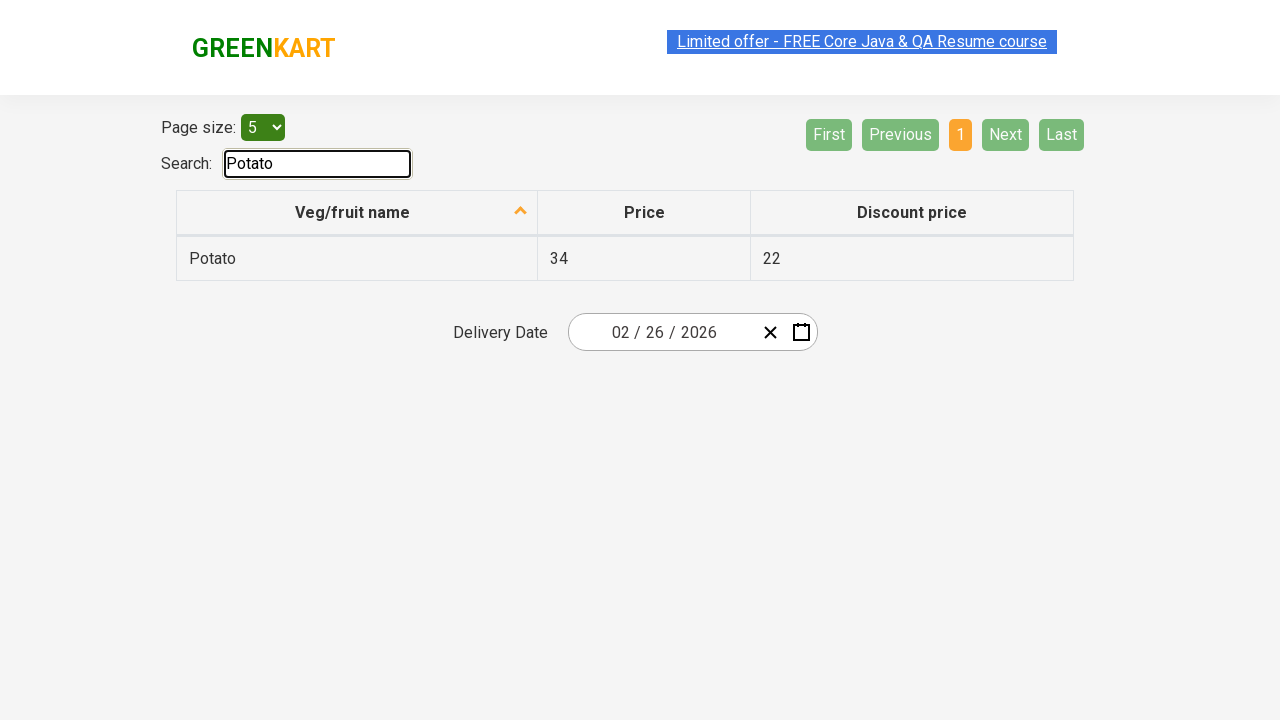